Tests the scroll bar functionality by scrolling to the bottom of the page and then scrolling back to the top.

Starting URL: https://automationexercise.com/test_cases

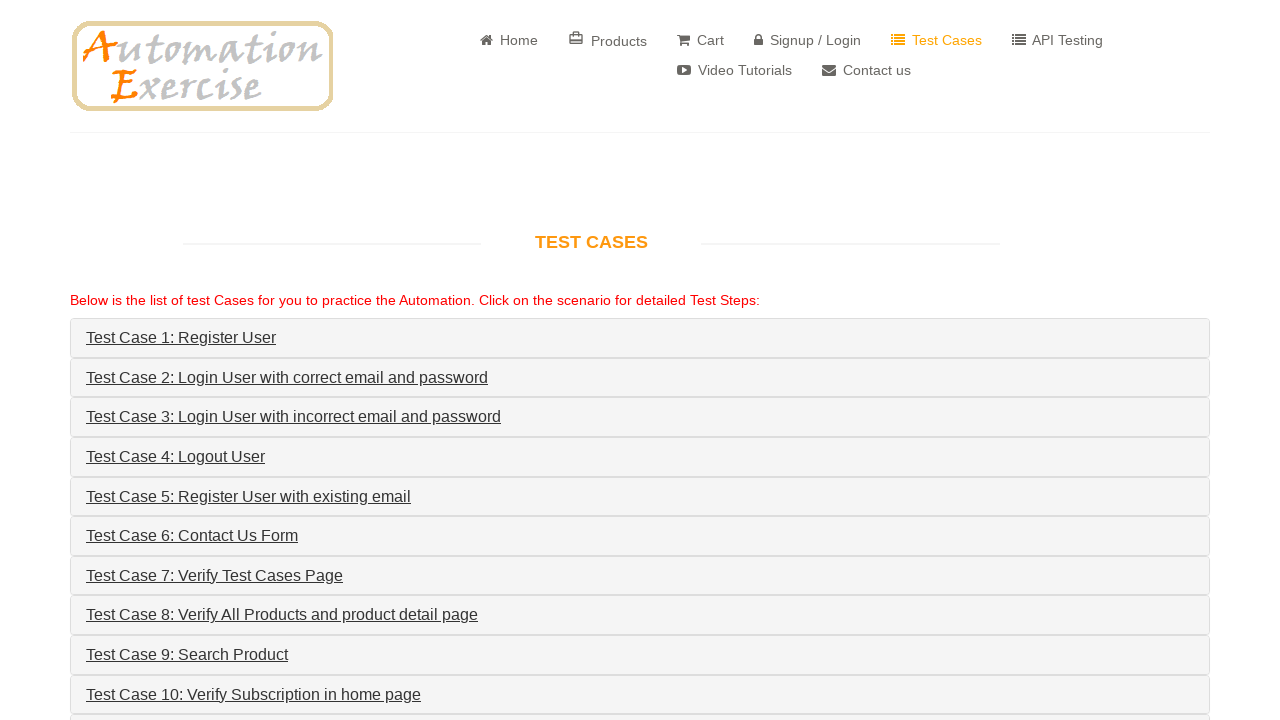

Scrolled to the bottom of the page
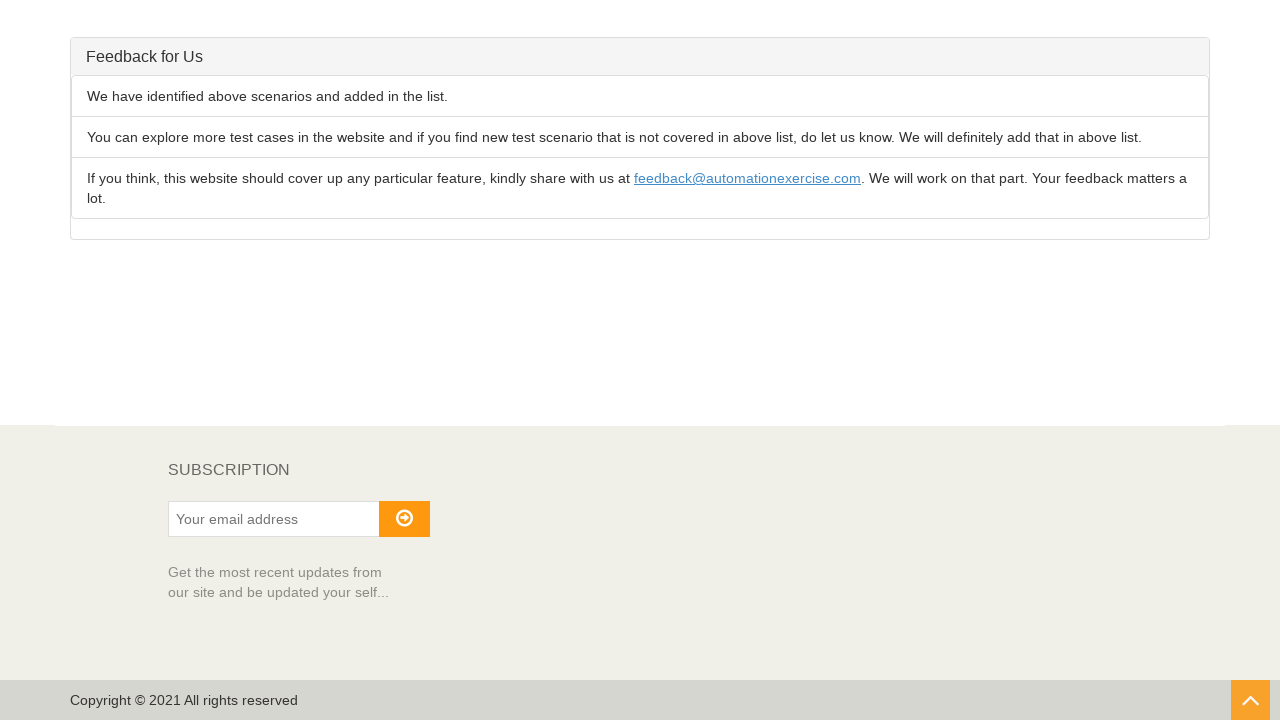

Waited 2 seconds to observe the scroll
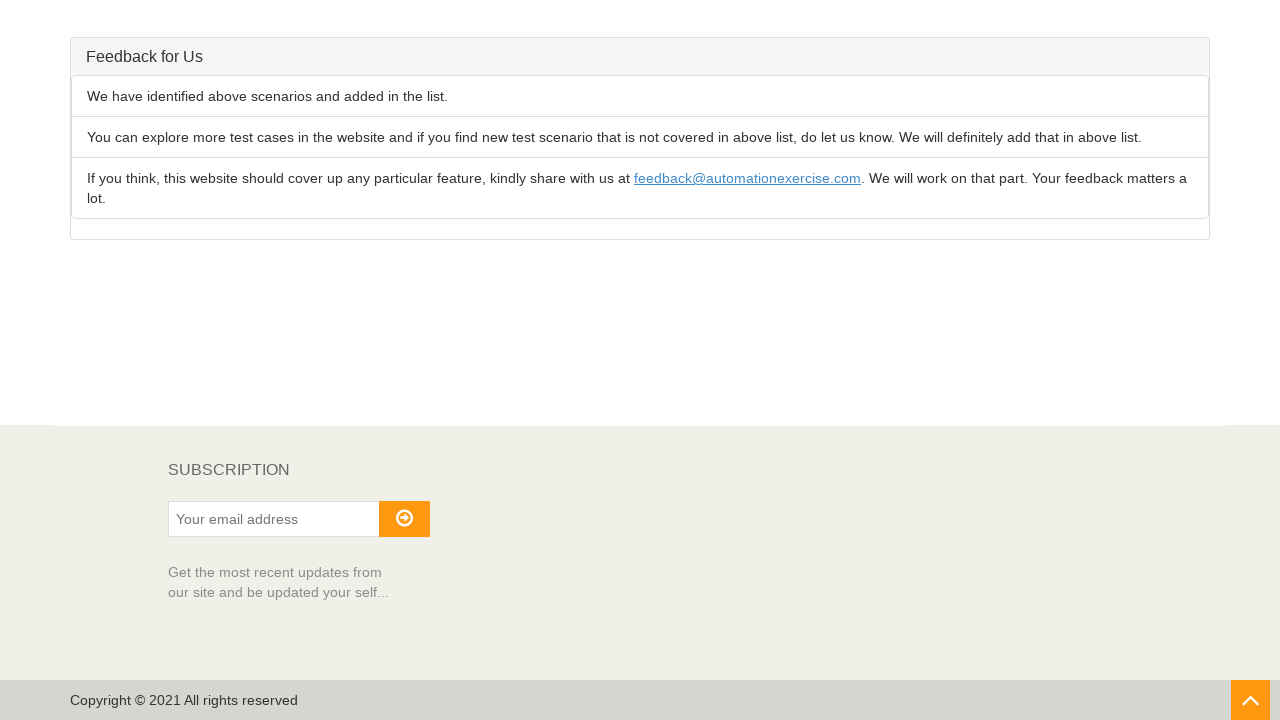

Scrolled back to the top of the page
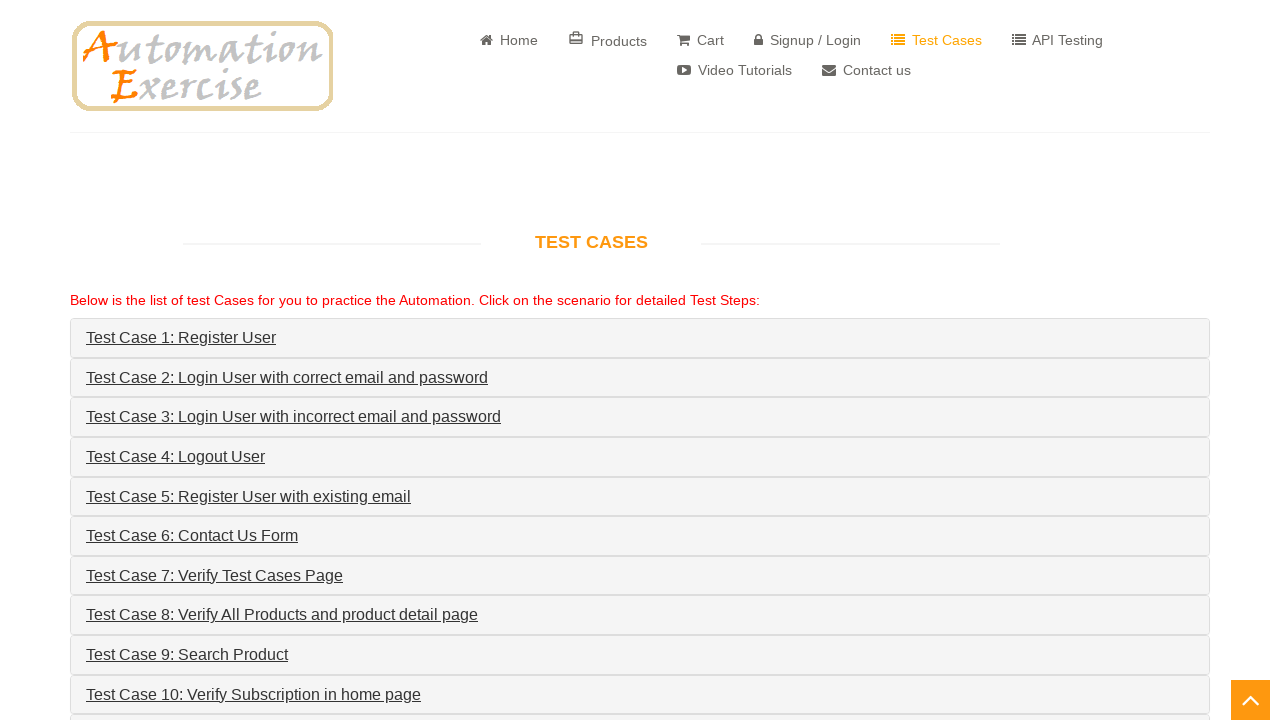

Retrieved scroll position from top
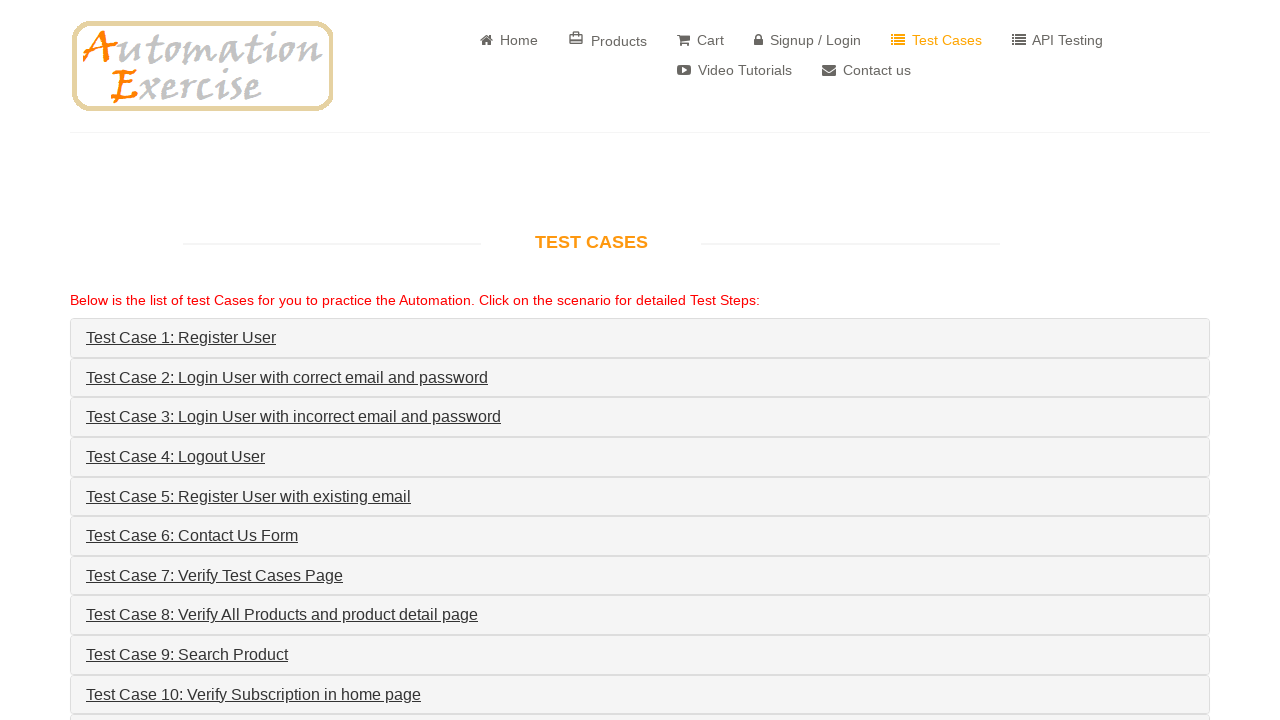

Verified scroll position is 0 at the top of the page
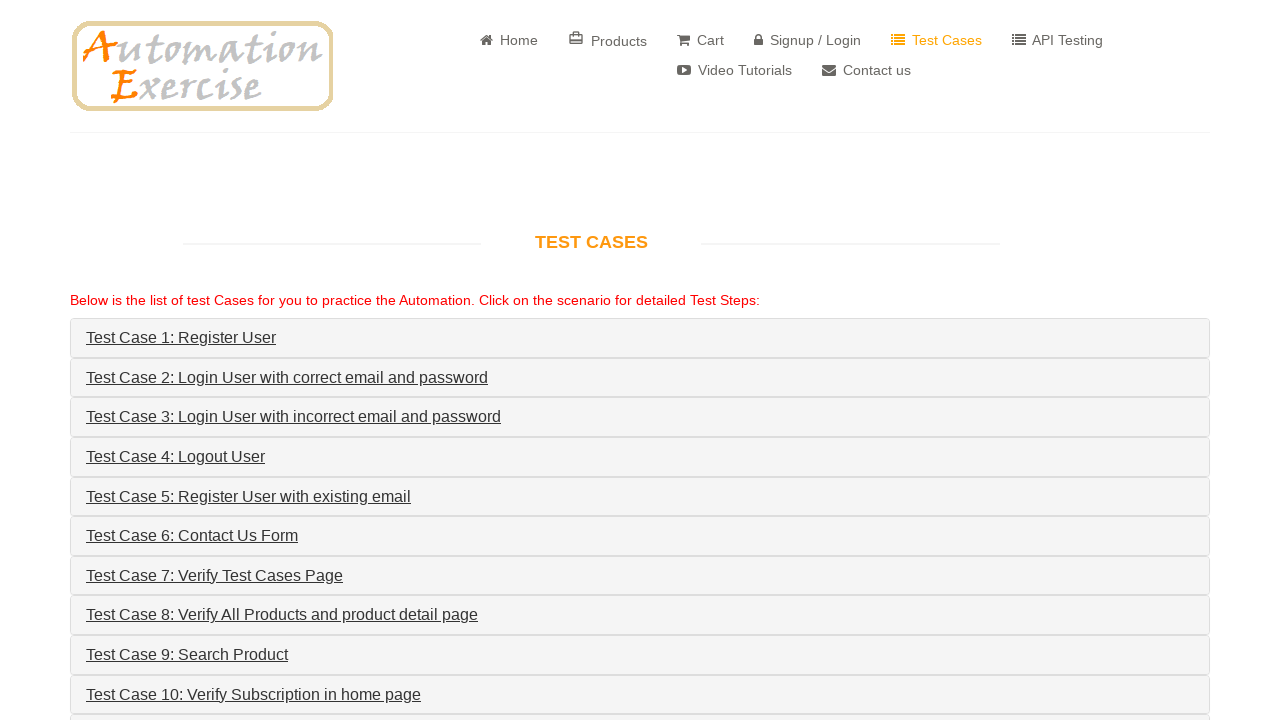

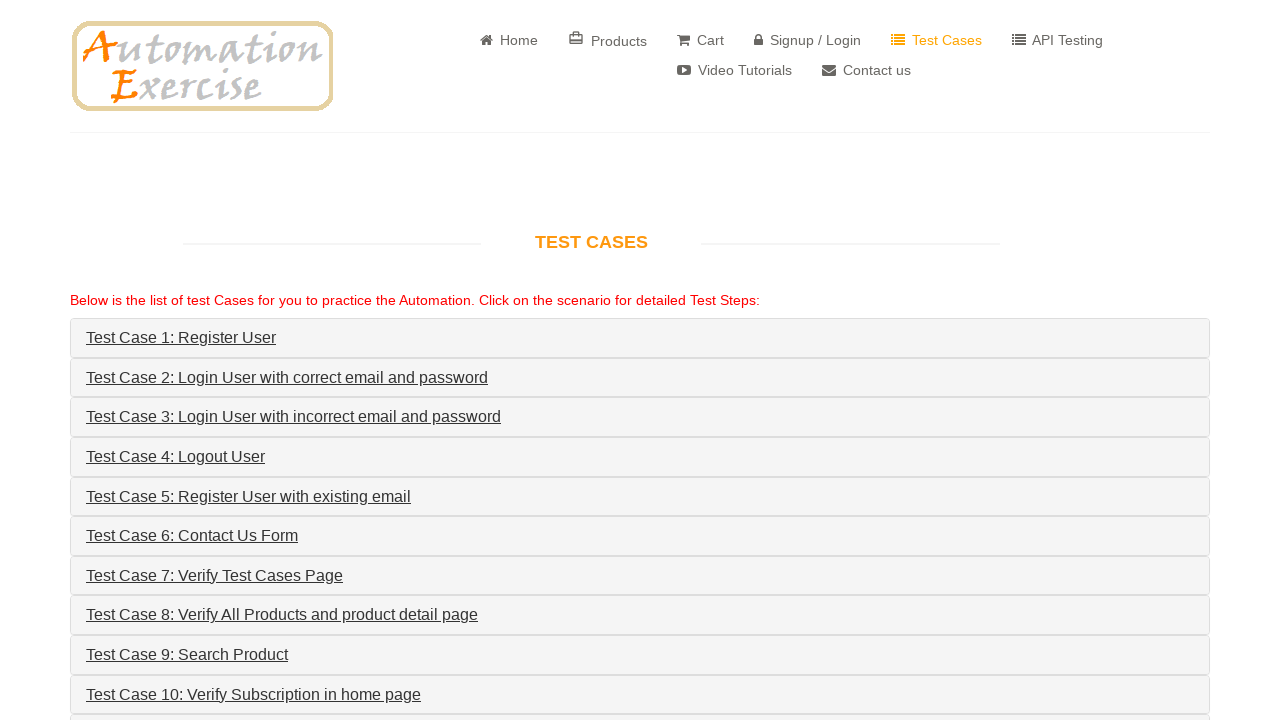